Tests a registration form by filling out all fields including personal information, address, contact details, gender, hobbies, skills, date of birth, and password, then submitting the form.

Starting URL: https://demo.automationtesting.in/Register.html

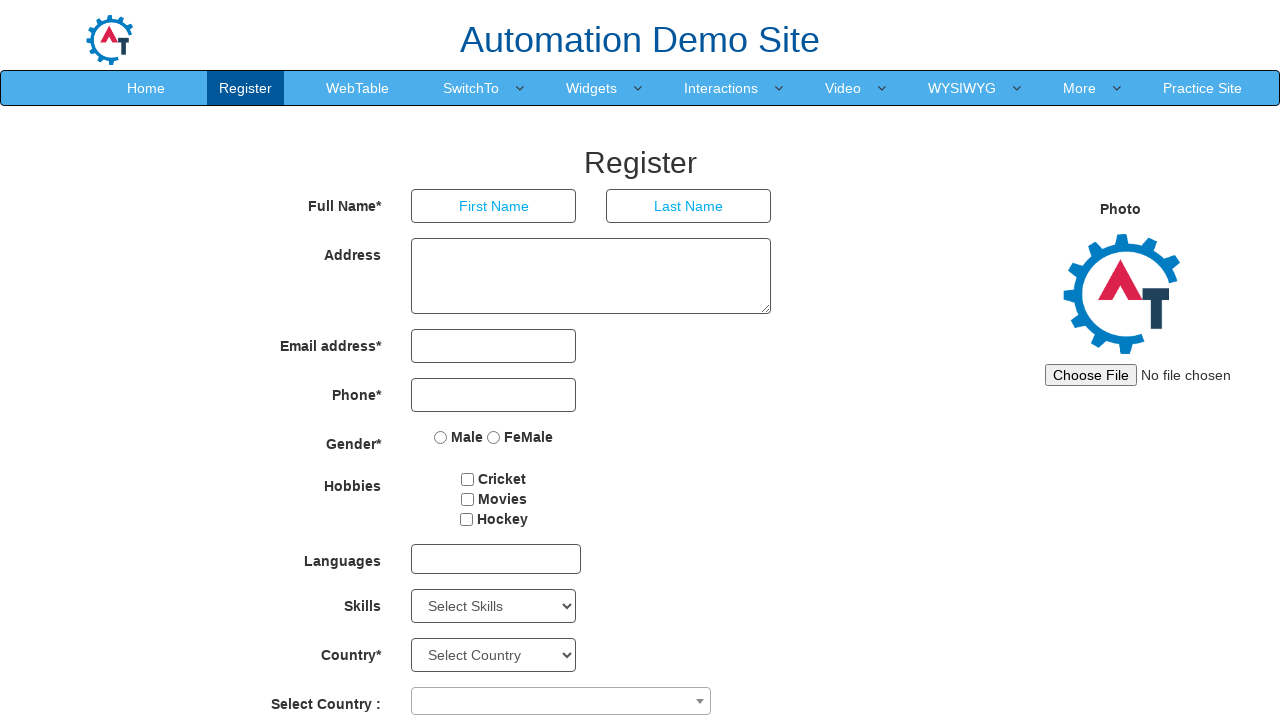

Filled first name field with 'Marcus' on input[placeholder='First Name']
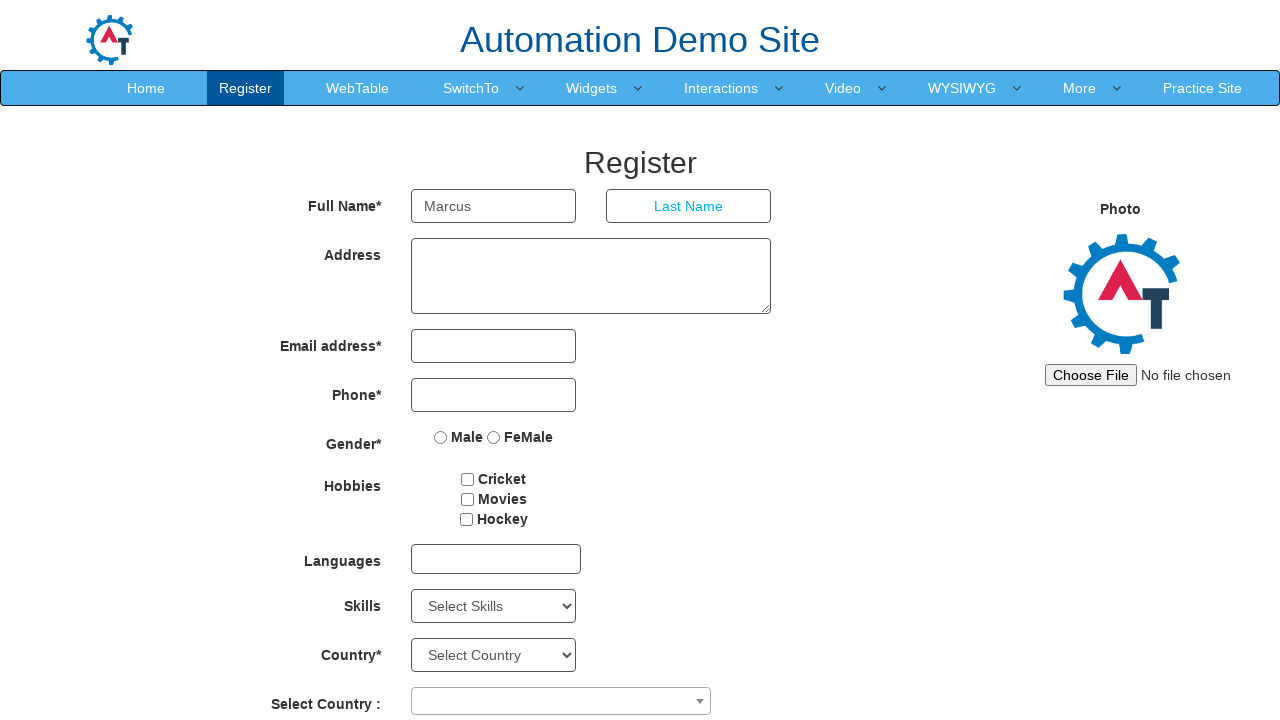

Filled last name field with 'Rodriguez' on input[placeholder='Last Name']
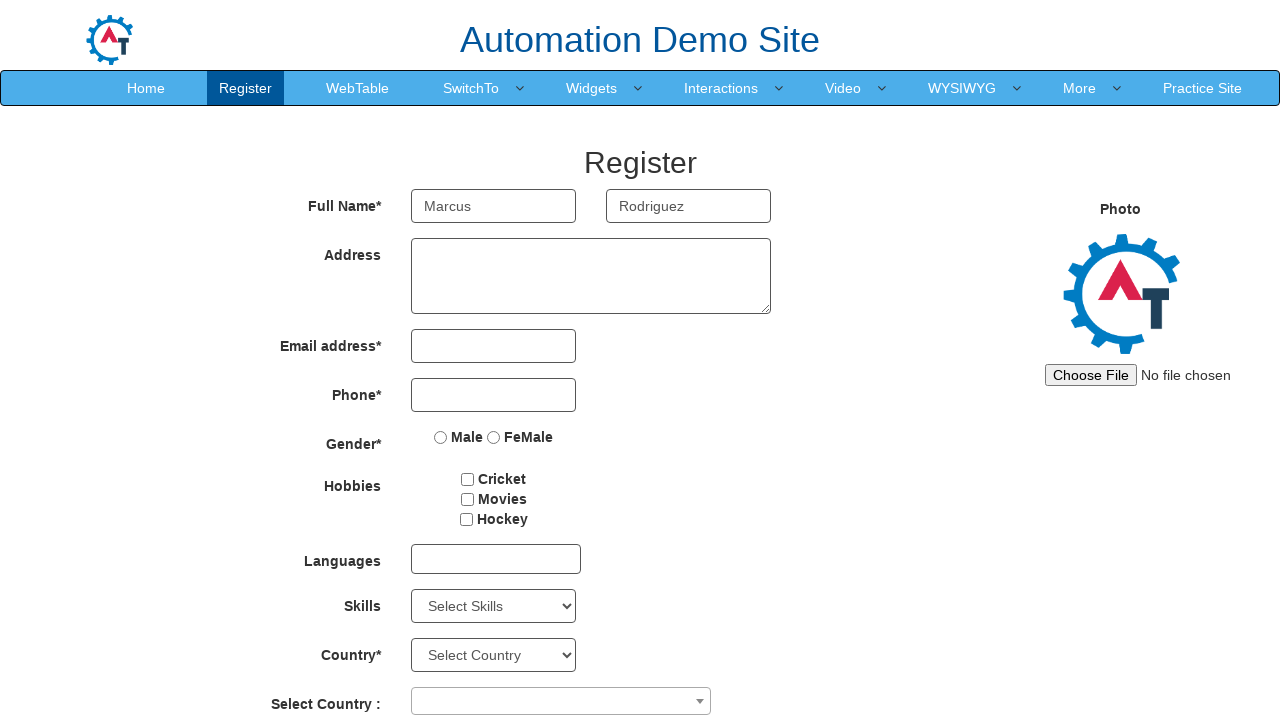

Filled address field with '742 Evergreen Terrace' on textarea[ng-model='Adress']
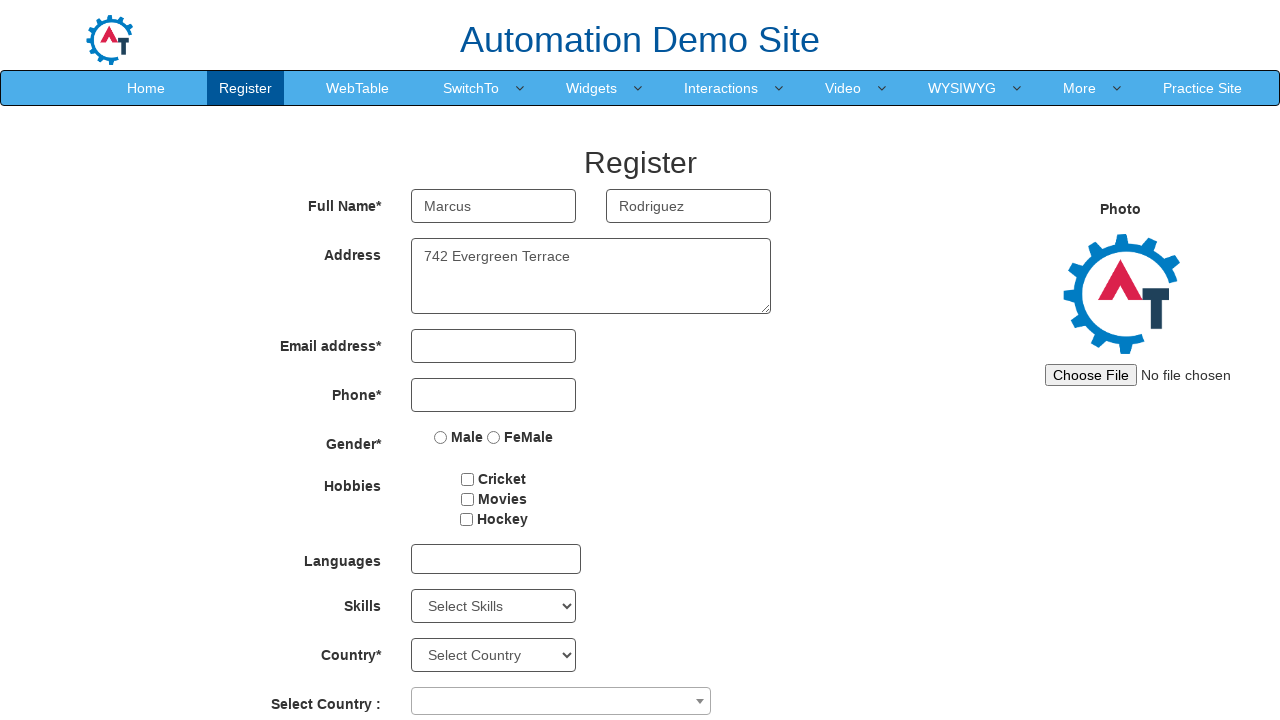

Filled email address field with 'marcus.rodriguez@example.com' on input[ng-model='EmailAdress']
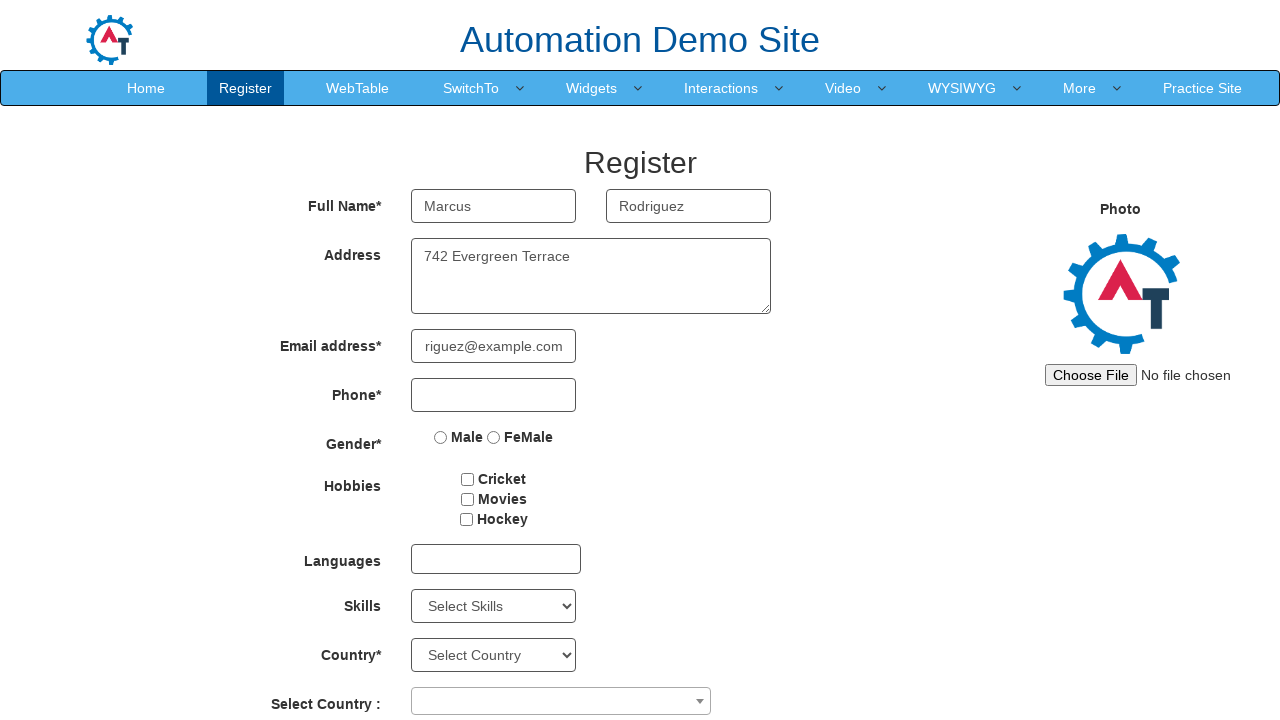

Filled phone number field with '5551234567' on input[ng-model='Phone']
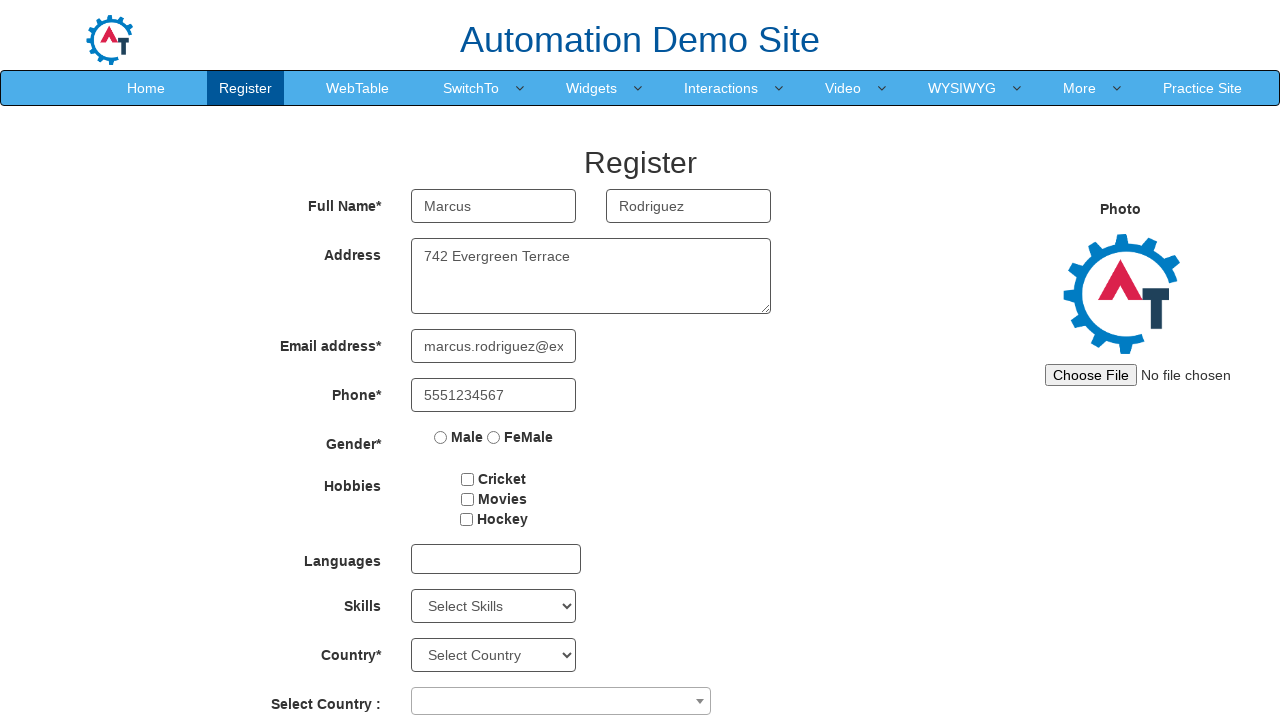

Selected gender 'Female' at (494, 437) on input[value='FeMale']
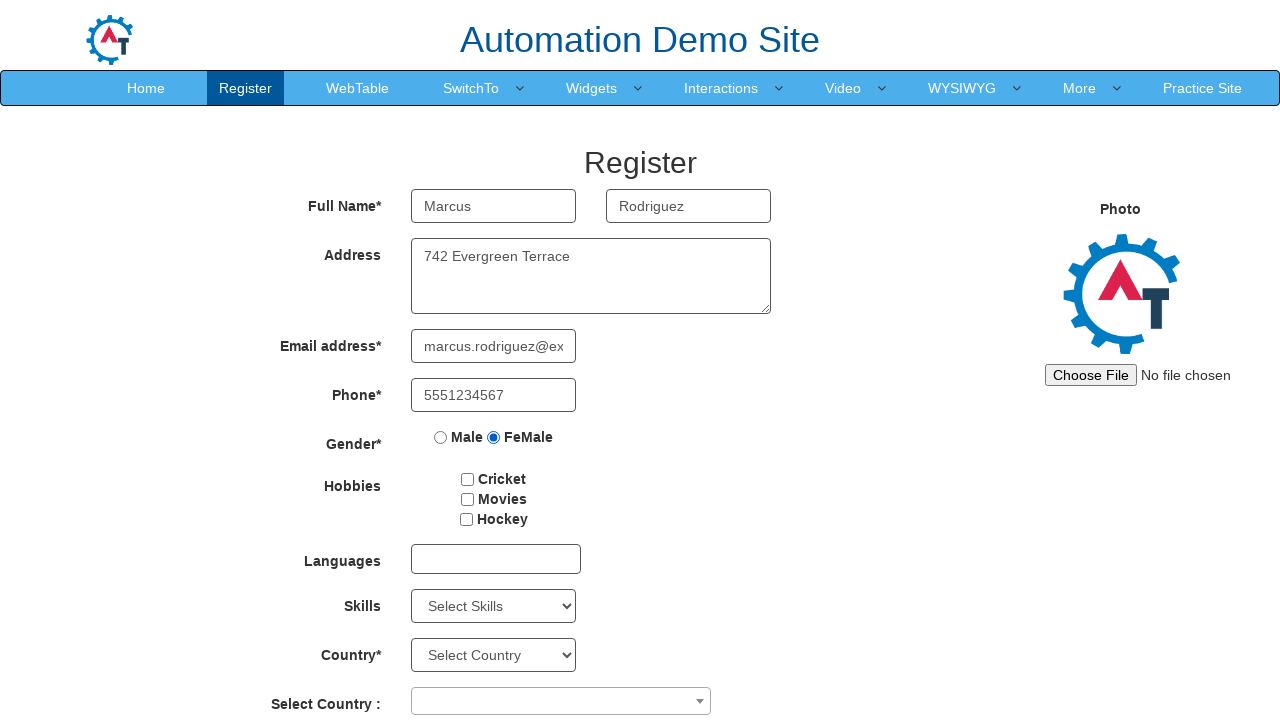

Selected hobby checkbox at (467, 499) on #checkbox2
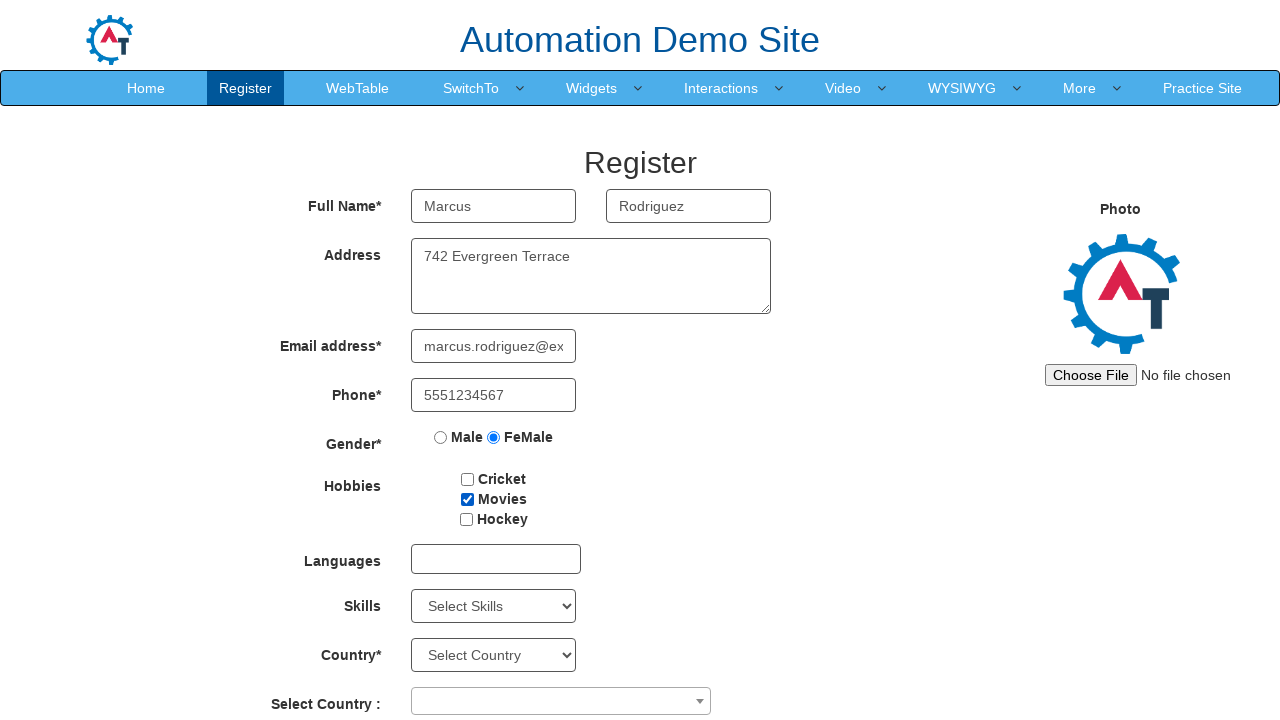

Selected skill 'Java' from dropdown on select.form-control.ng-pristine.ng-untouched.ng-valid
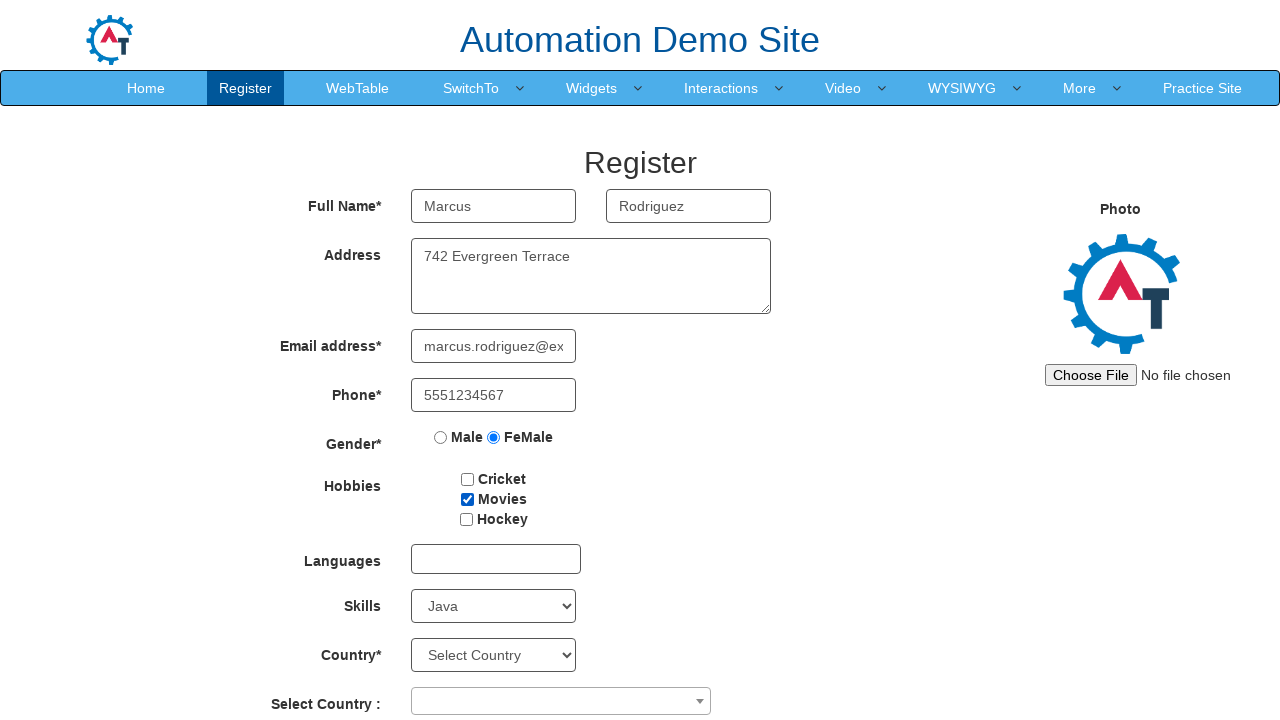

Selected day of birth as '3' on #daybox
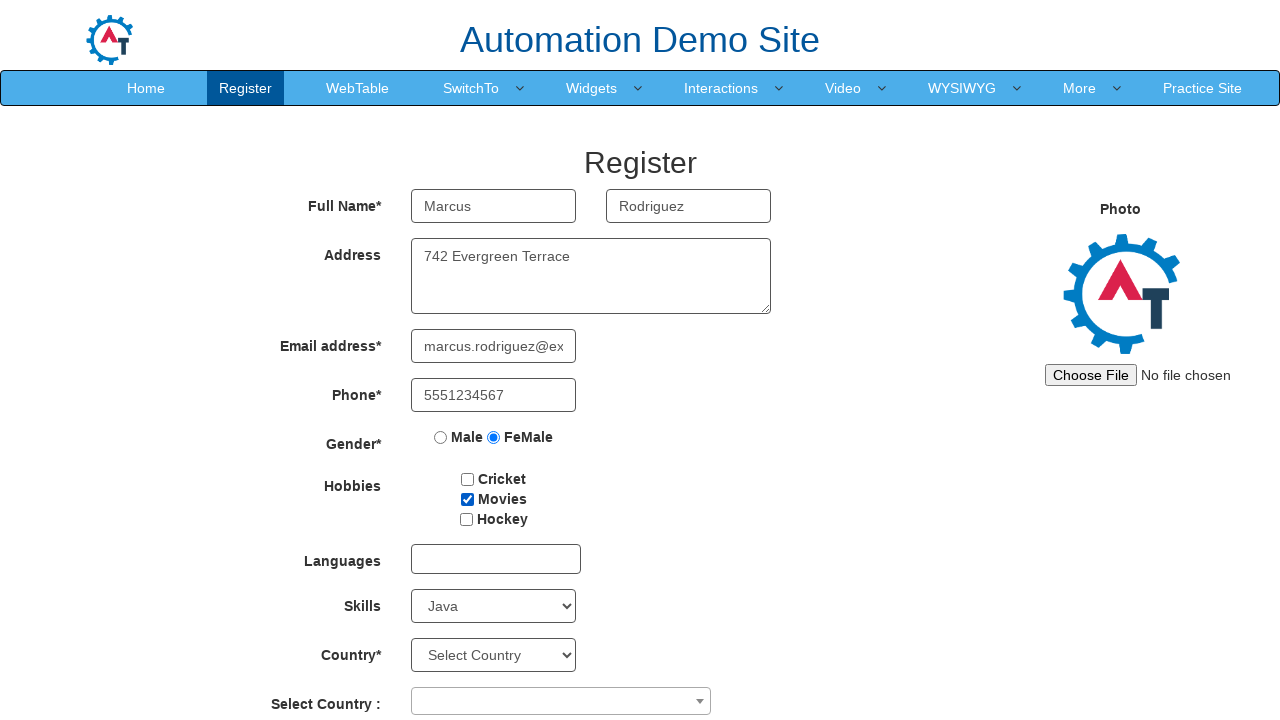

Selected month of birth as 'December' on select[ng-model='monthbox']
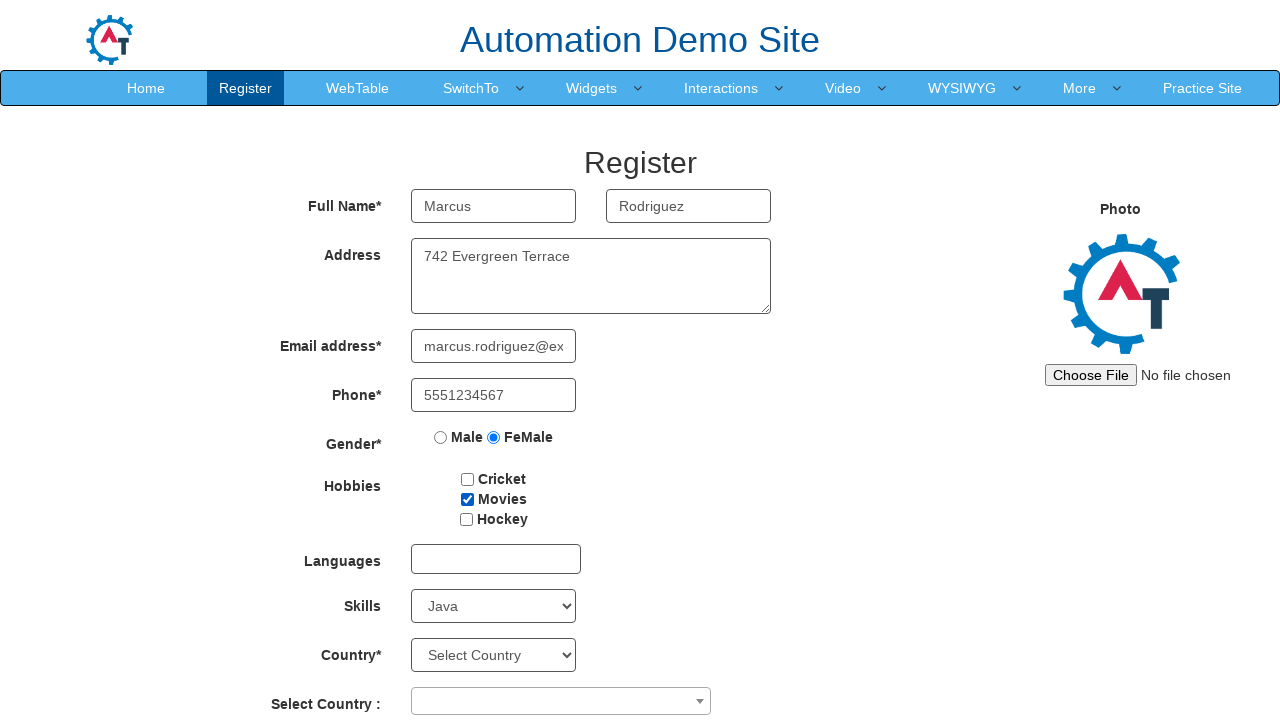

Selected year of birth as '1995' on #yearbox
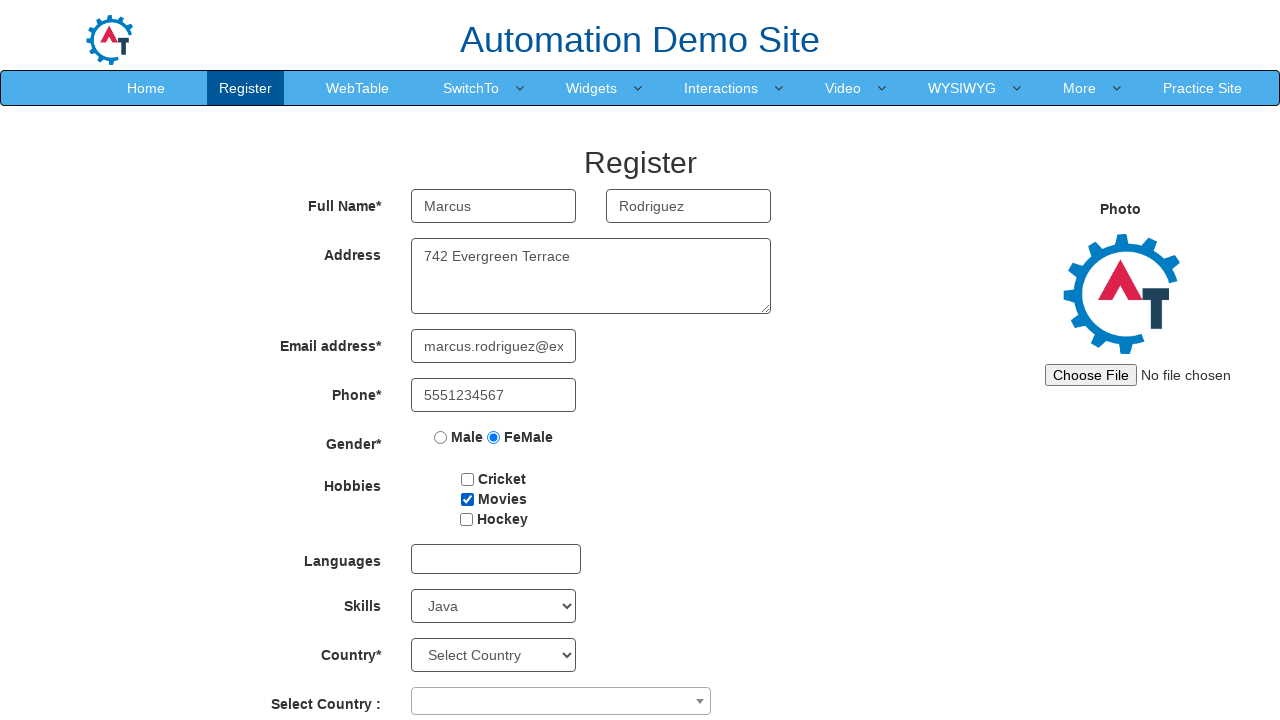

Filled password field with 'SecurePass123' on #firstpassword
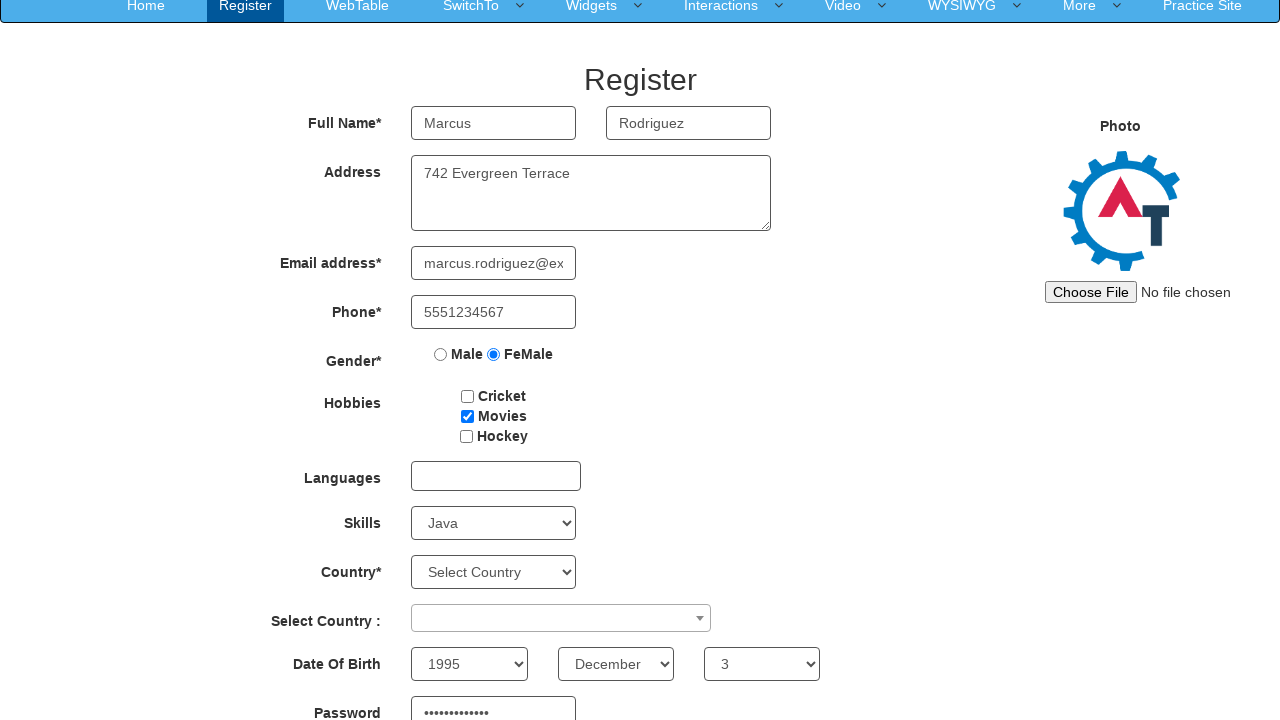

Confirmed password field with 'SecurePass123' on #secondpassword
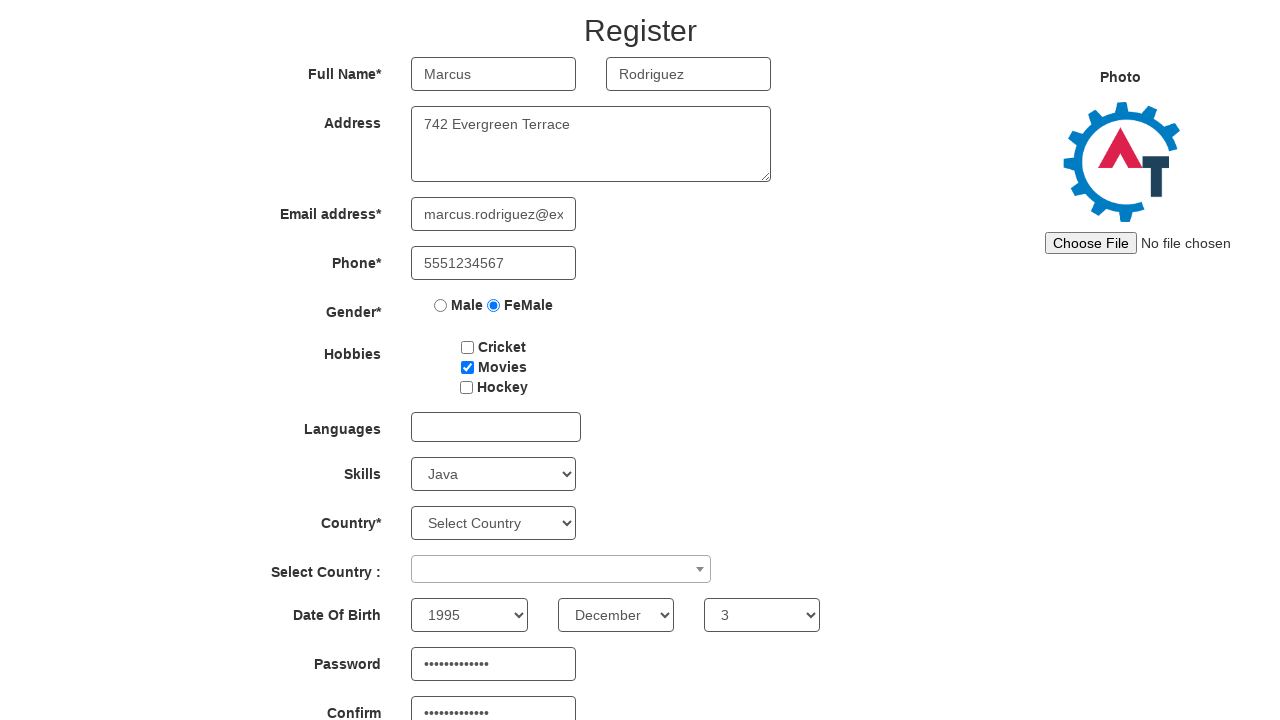

Clicked submit button to register form at (572, 623) on #submitbtn
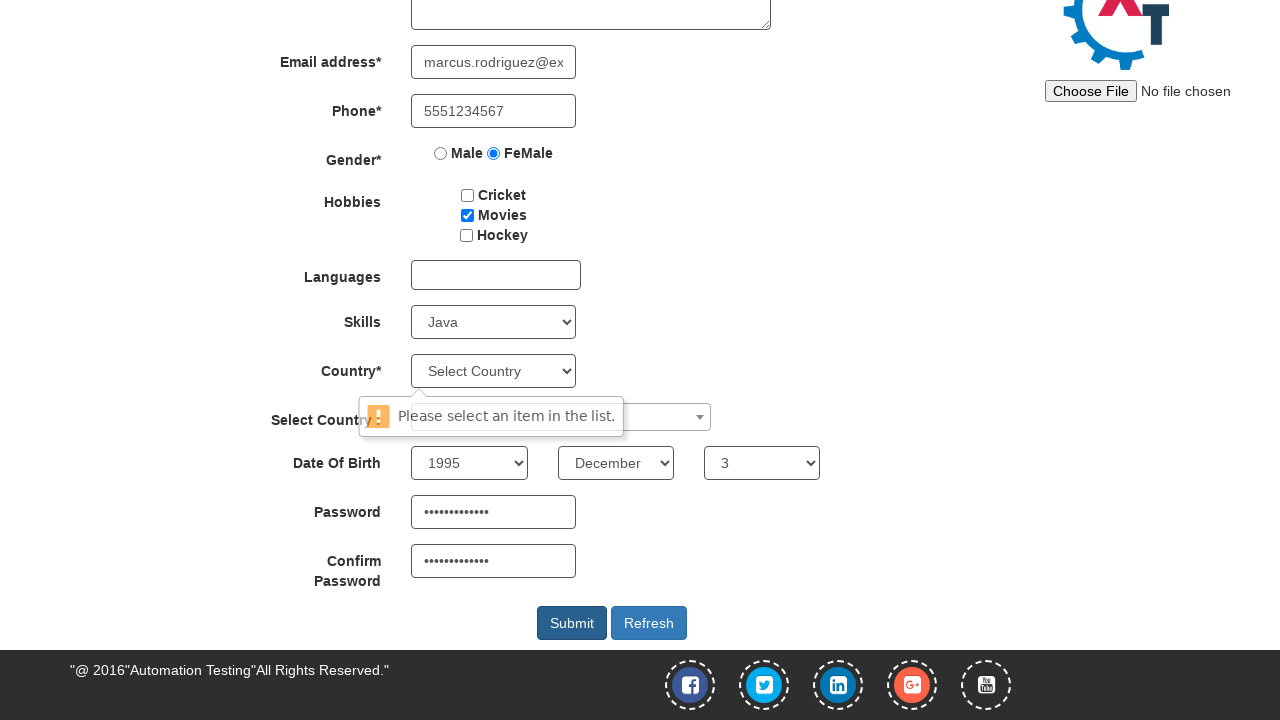

Waited 2 seconds for form submission to process
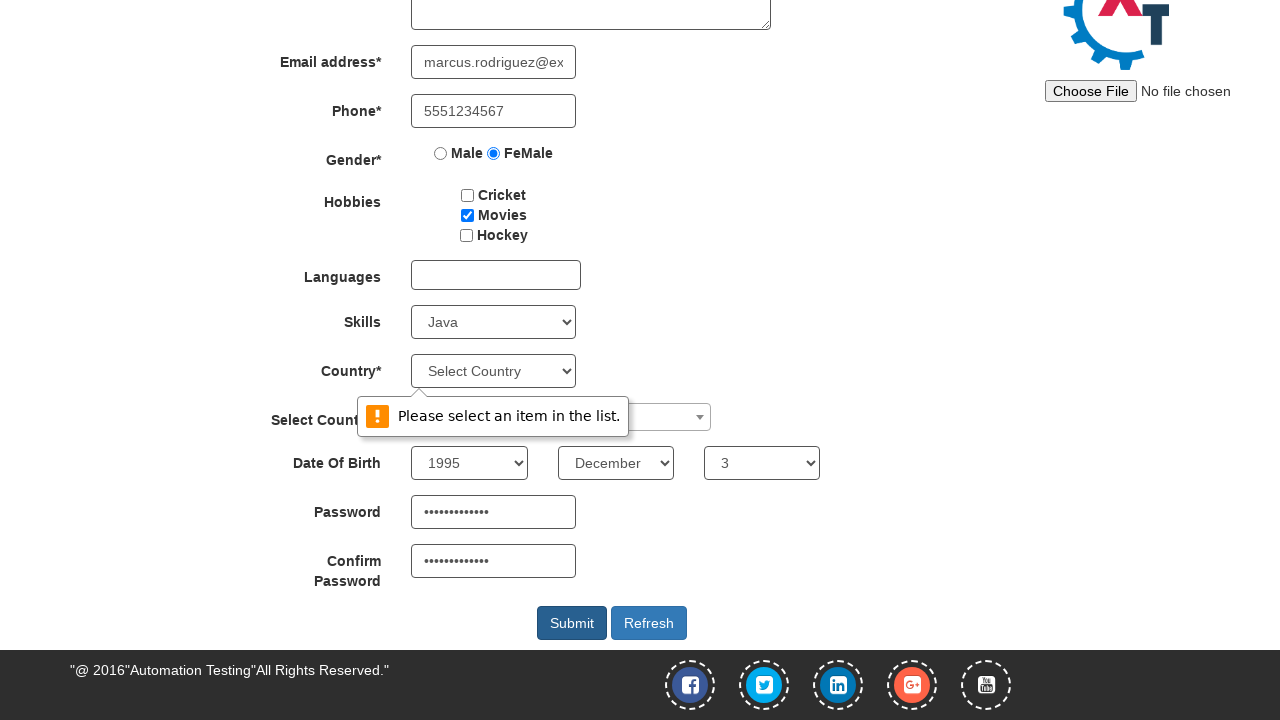

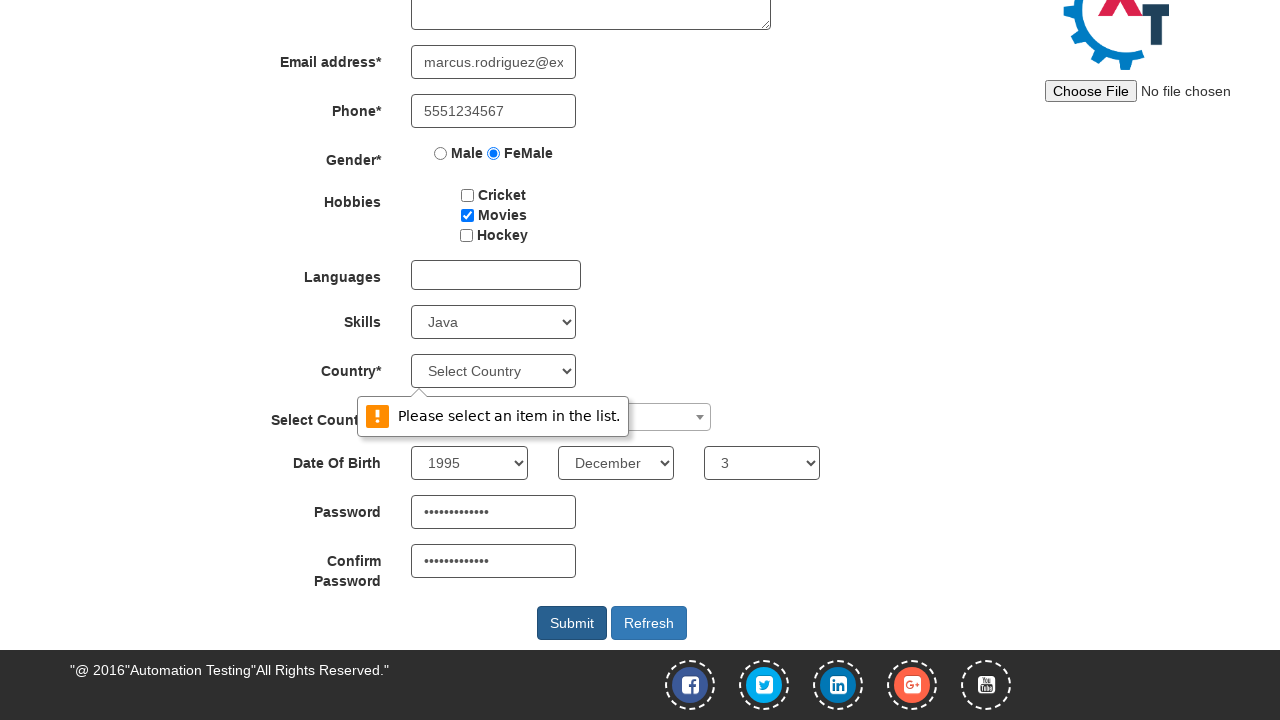